Completes a math challenge form by reading an input value, calculating the result using a logarithmic formula, filling in the answer, selecting checkbox and radio button options, and submitting the form.

Starting URL: http://suninjuly.github.io/math.html

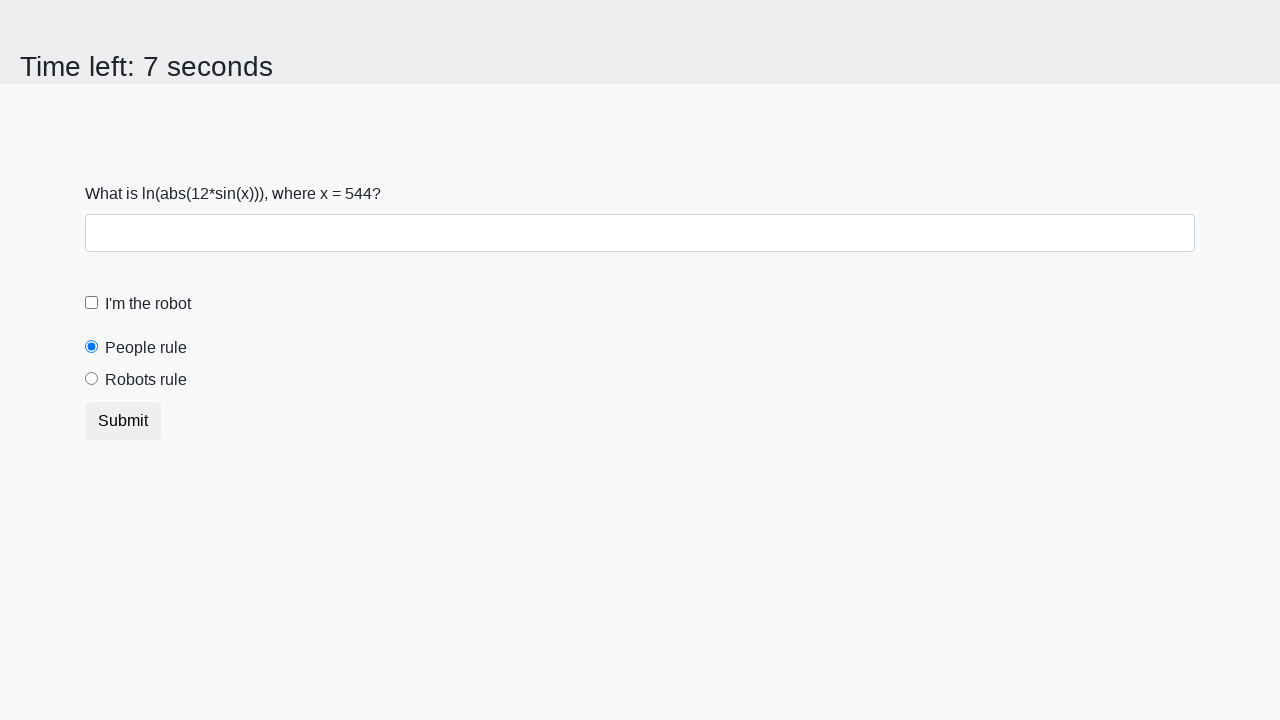

Retrieved x value from input_value element
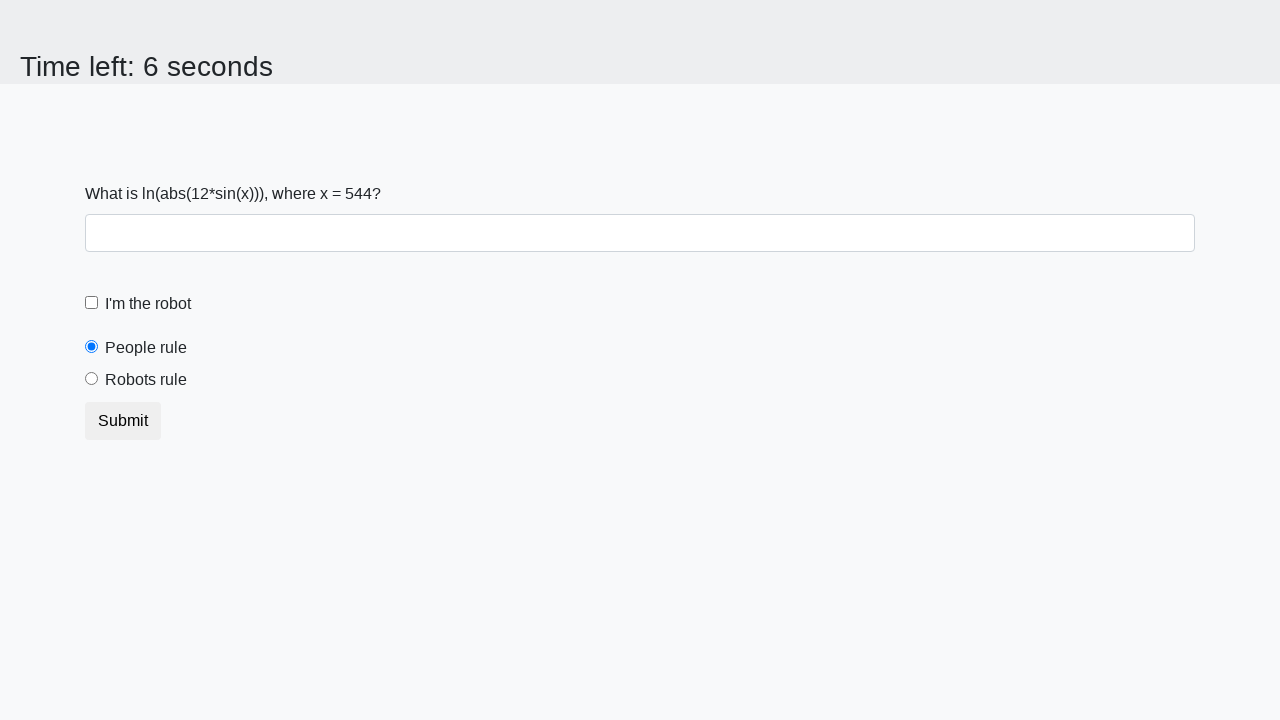

Calculated answer using logarithmic formula: y = 1.757880696262219
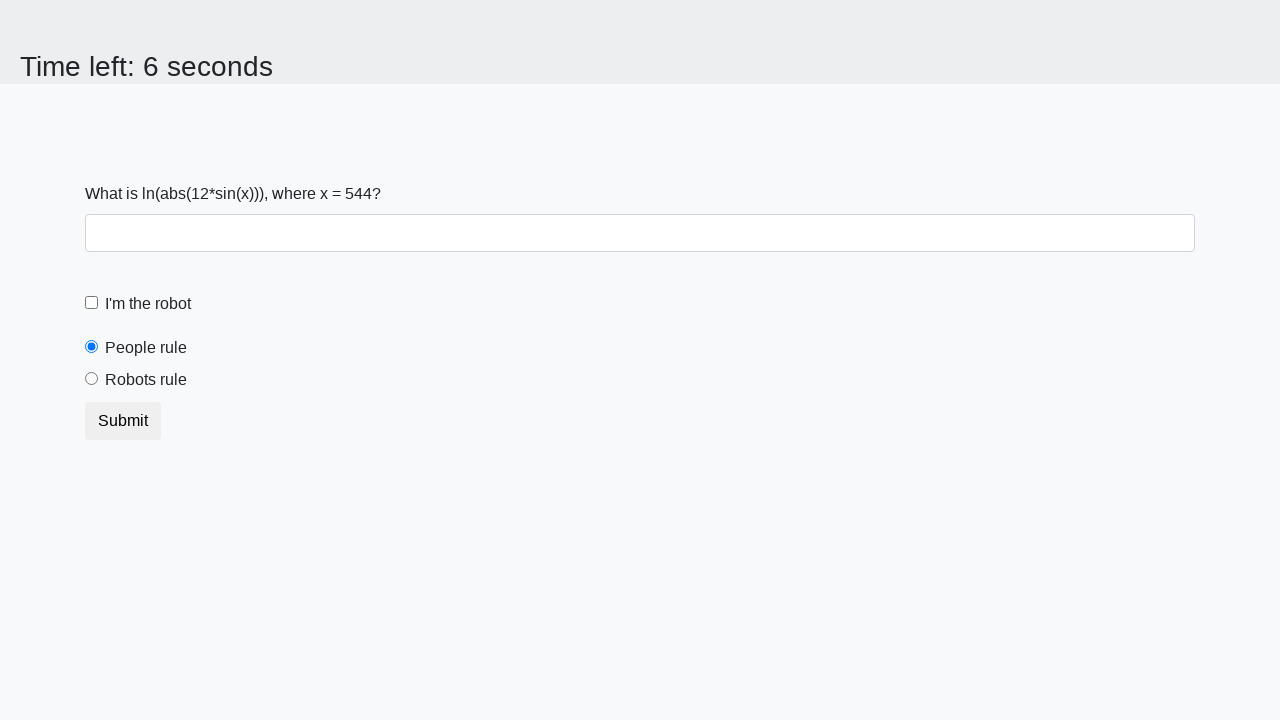

Filled answer field with calculated value on #answer
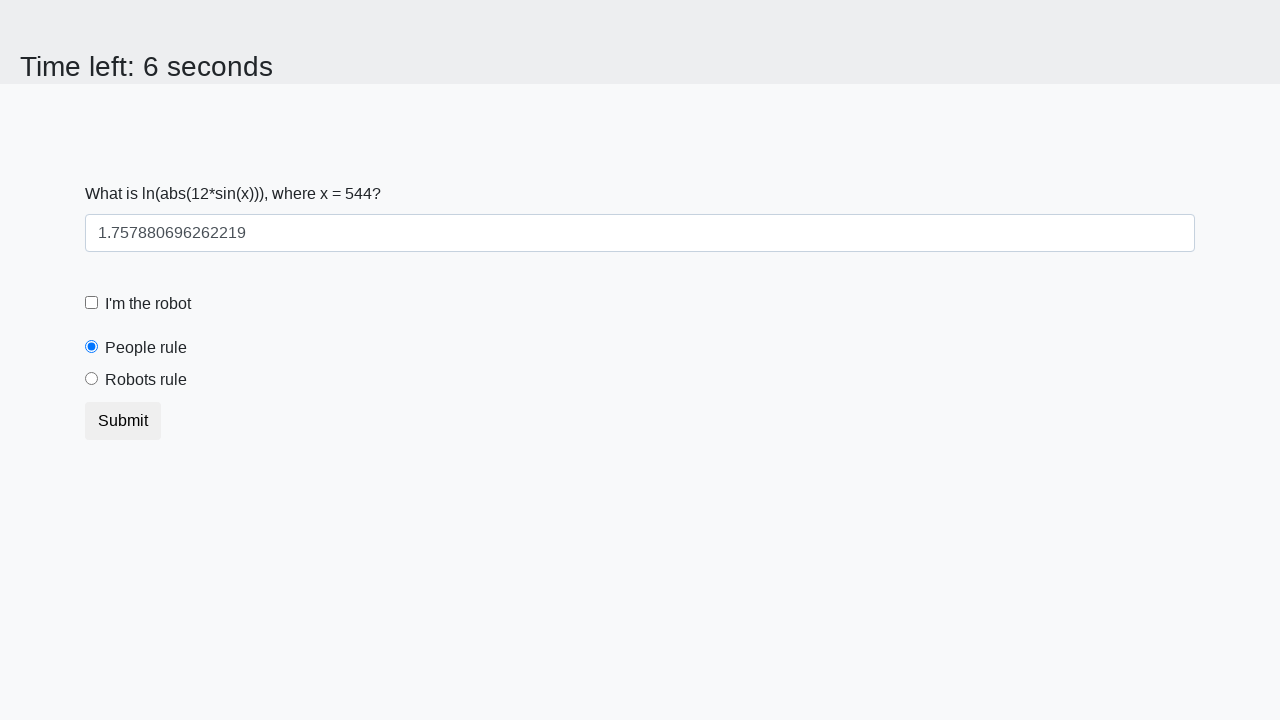

Clicked robotCheckbox at (92, 303) on #robotCheckbox
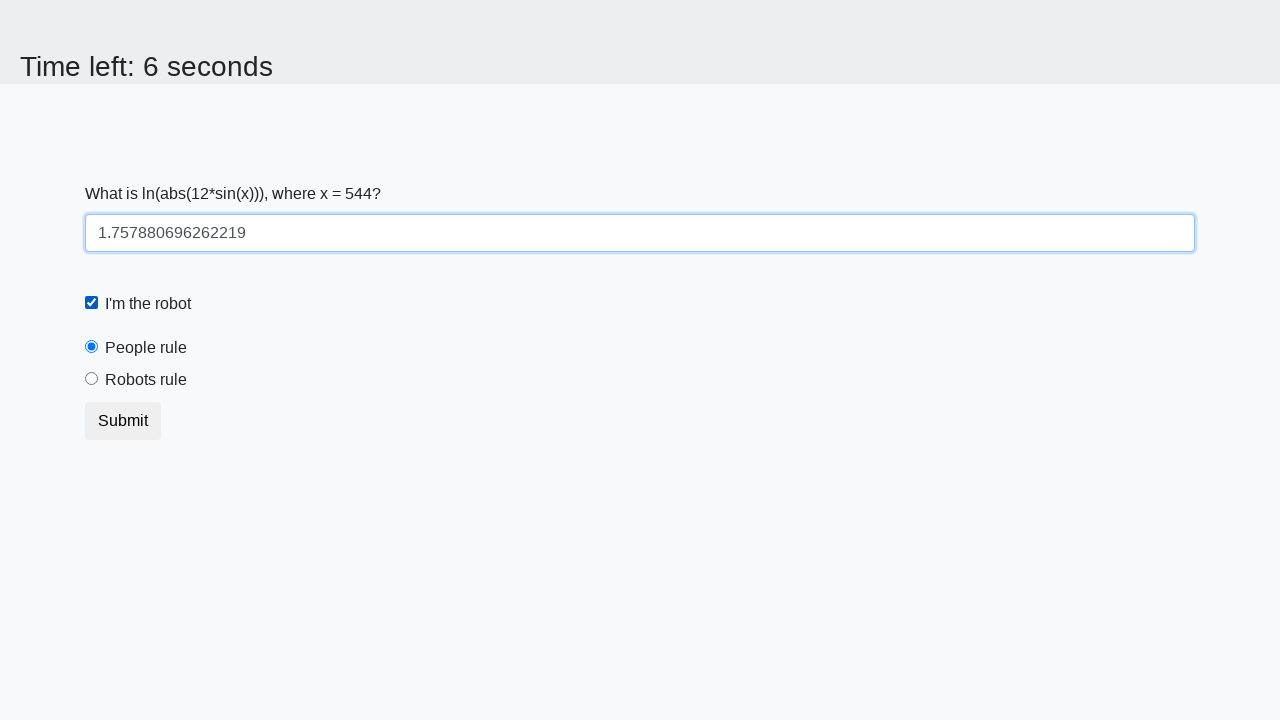

Clicked robotsRule radio button at (92, 379) on #robotsRule
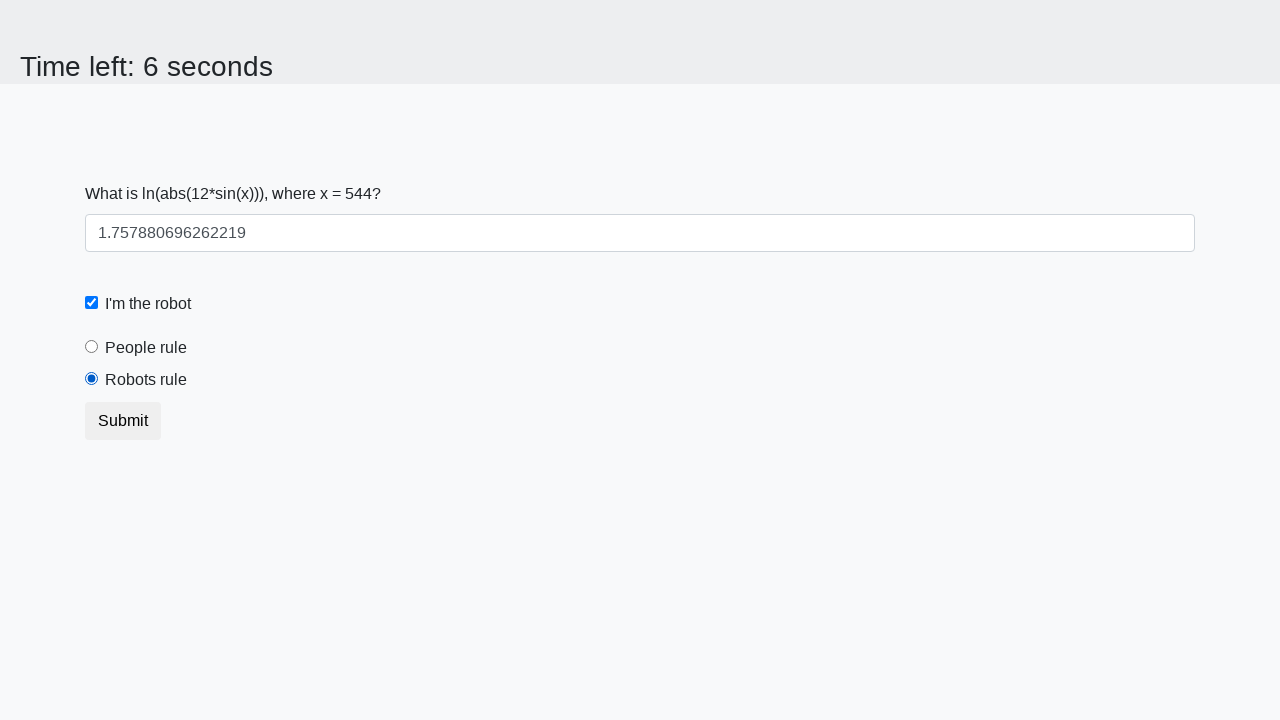

Clicked submit button to complete math challenge at (123, 421) on button.btn
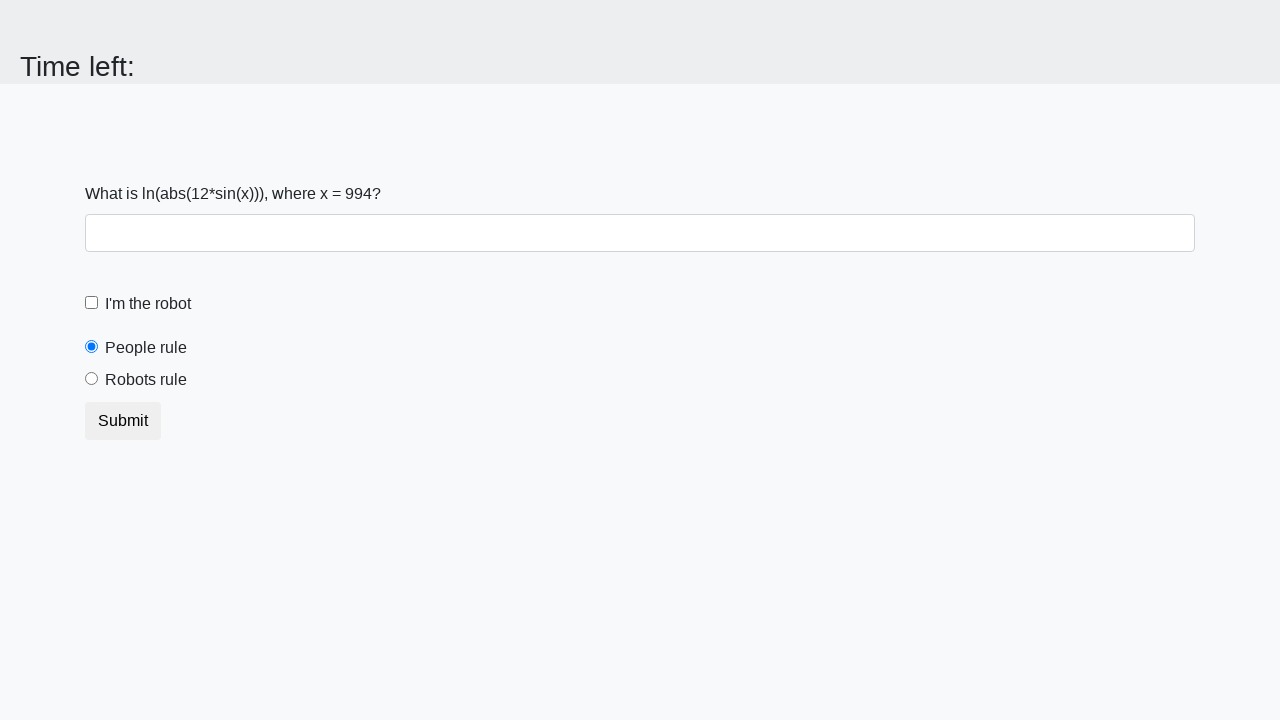

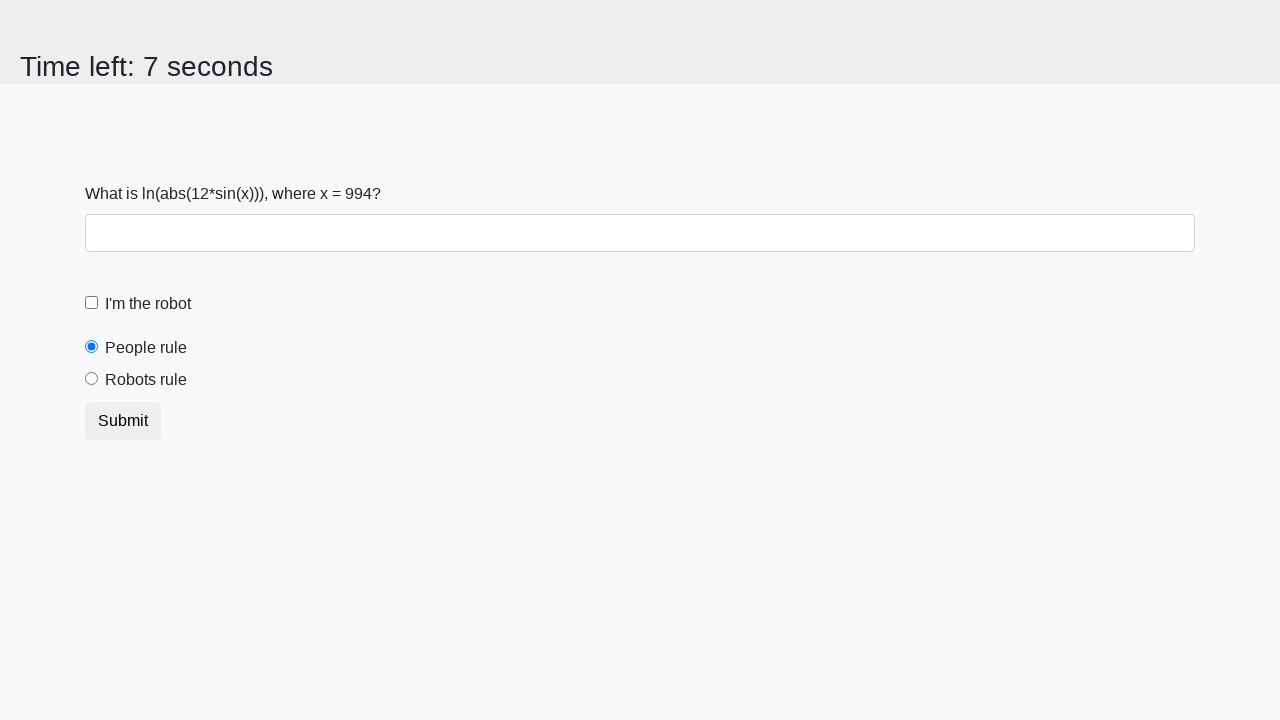